Tests navigation on Rediff homepage by clicking on the NEWS link

Starting URL: https://www.rediff.com/

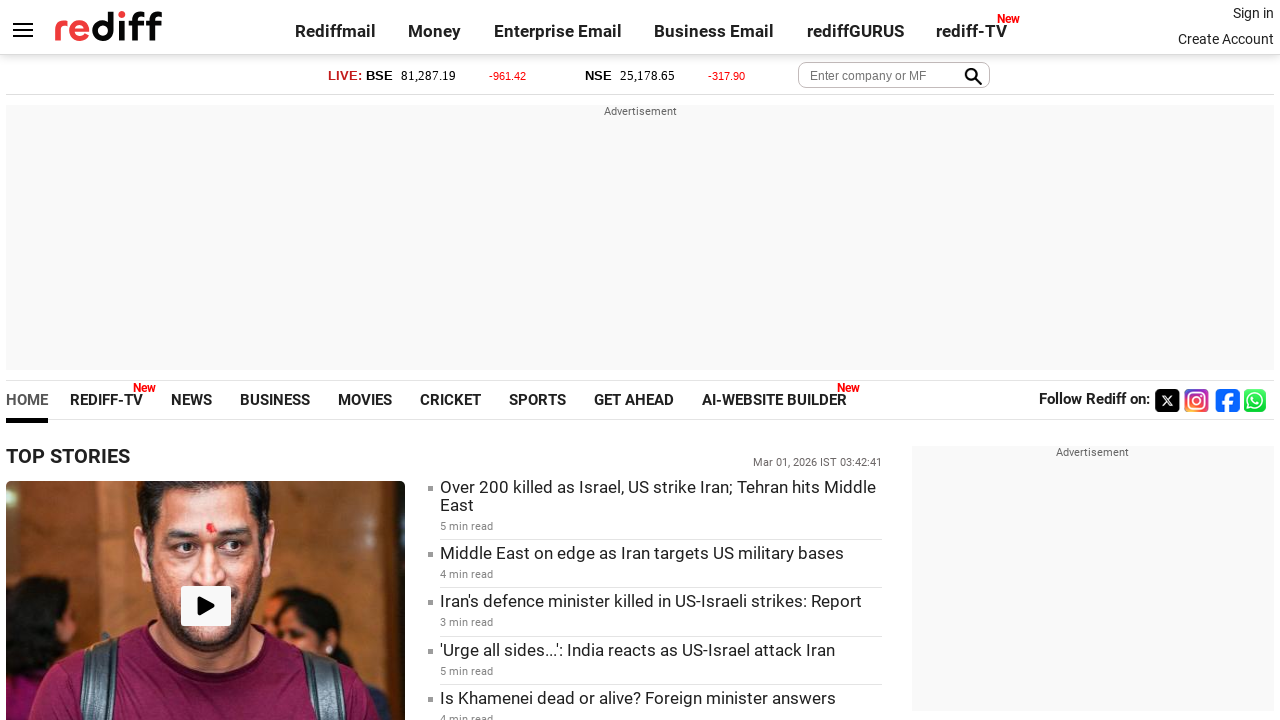

Clicked on the NEWS link at (192, 400) on a:text('NEWS')
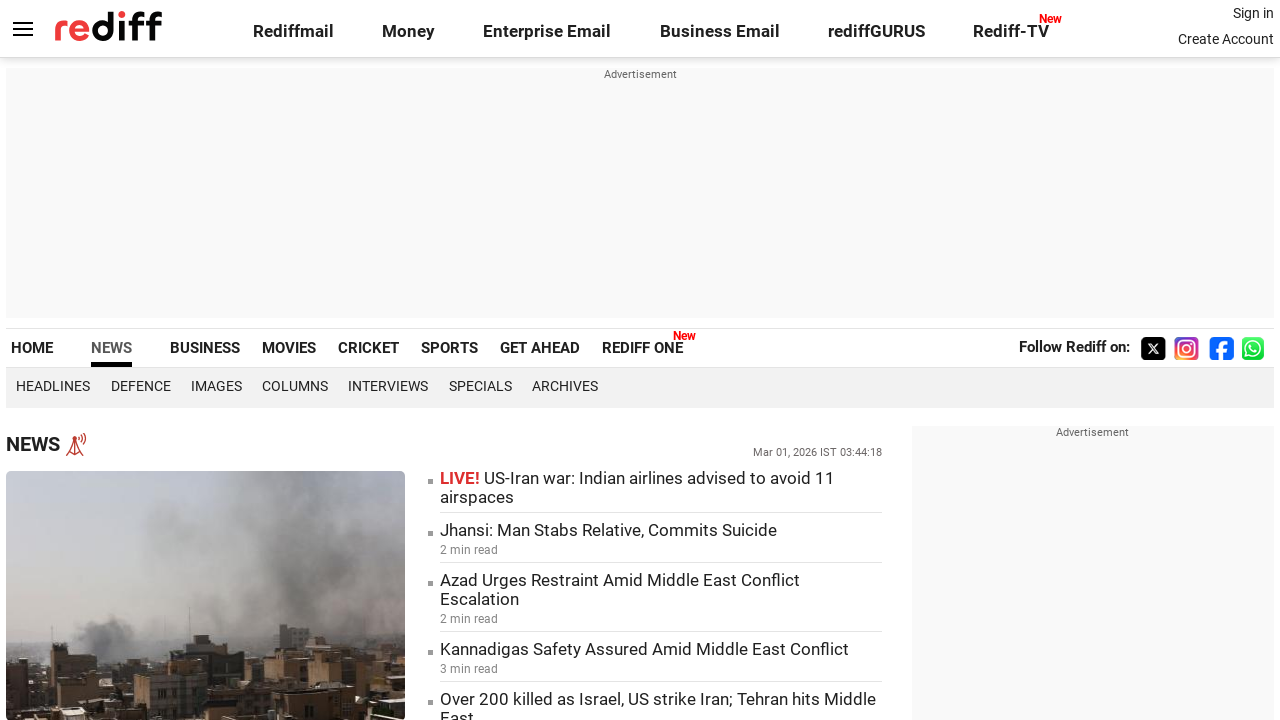

NEWS page navigation completed and DOM content loaded
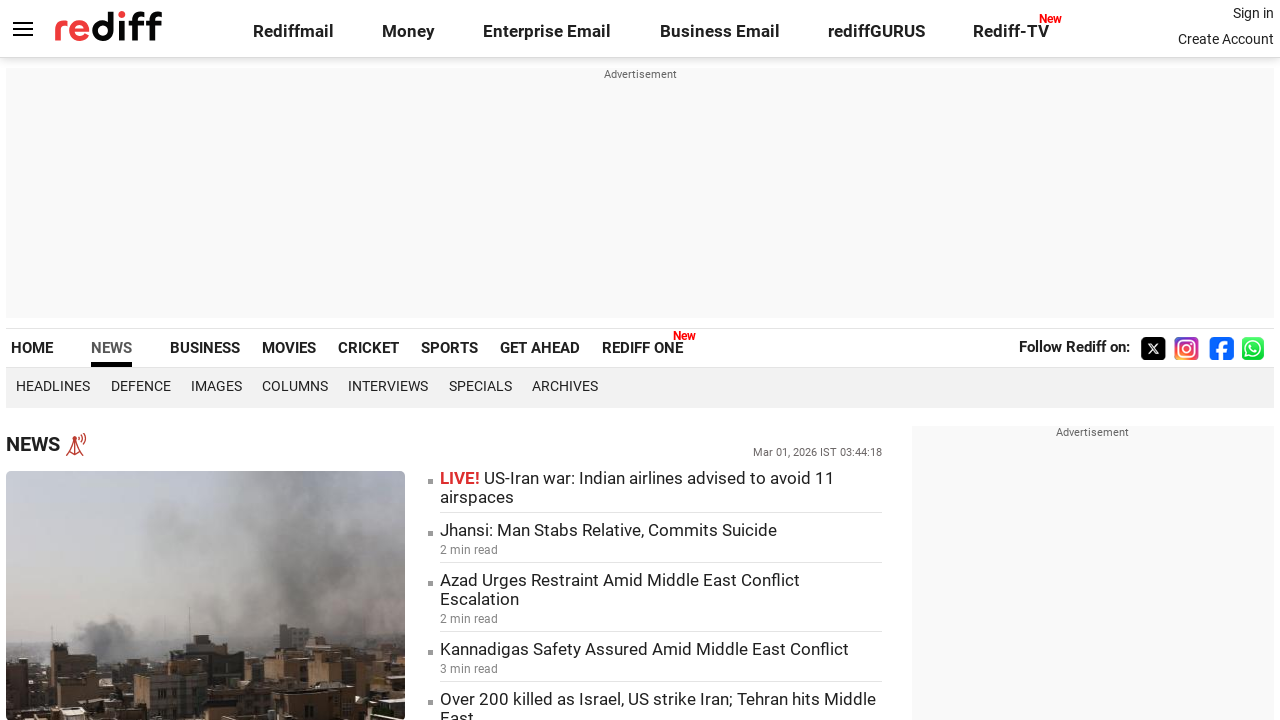

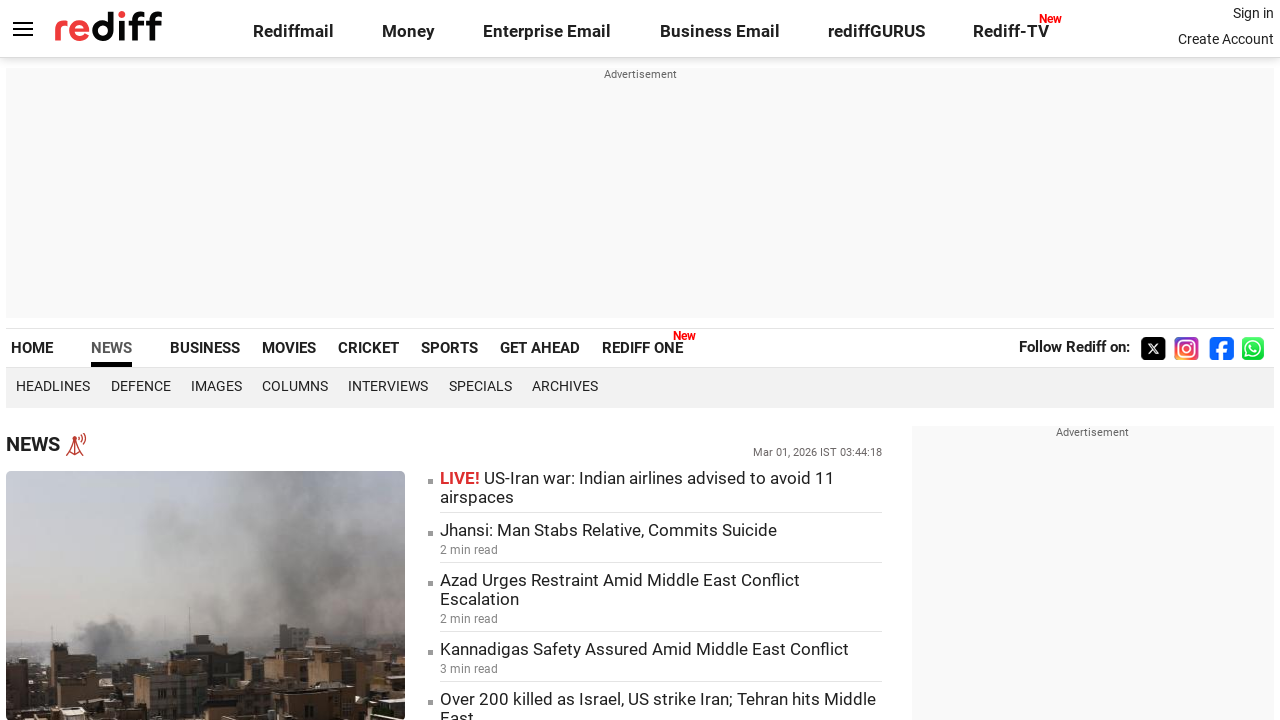